Navigates to a form page, fills in a customer name field, and submits the form

Starting URL: https://httpbin.org/forms/post

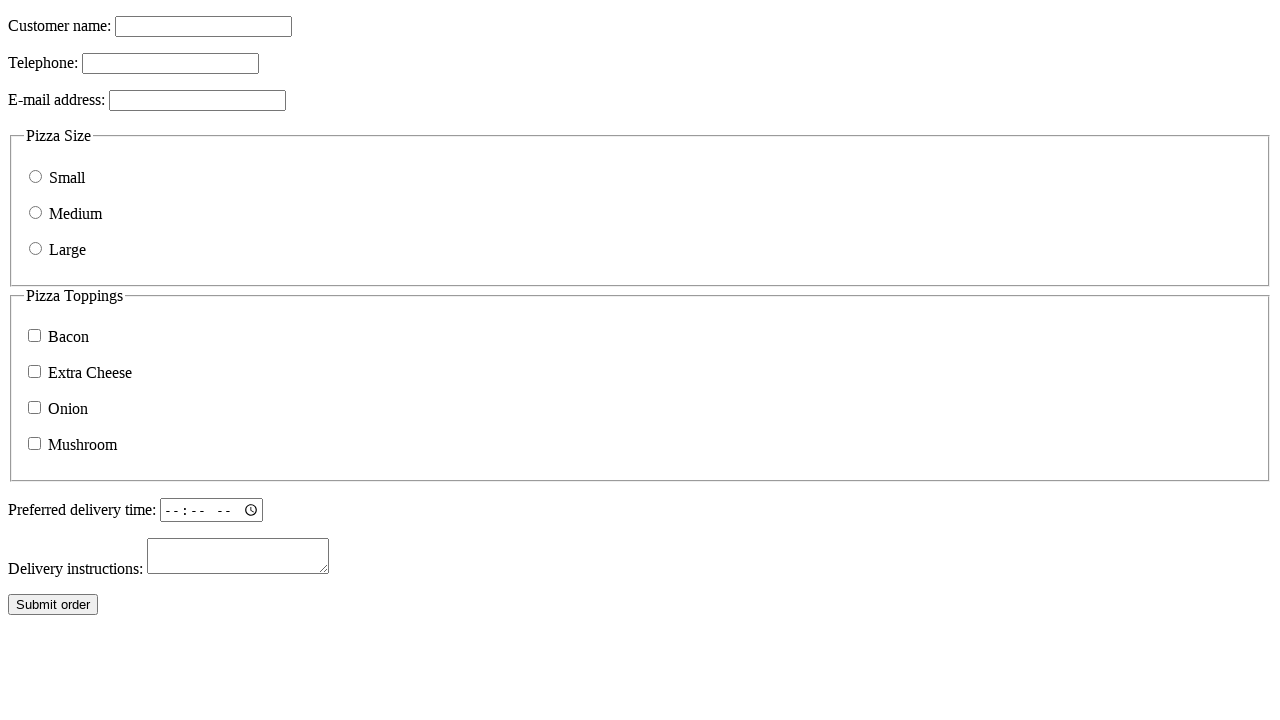

Filled customer name field with 'Alexey' on input[name='custname']
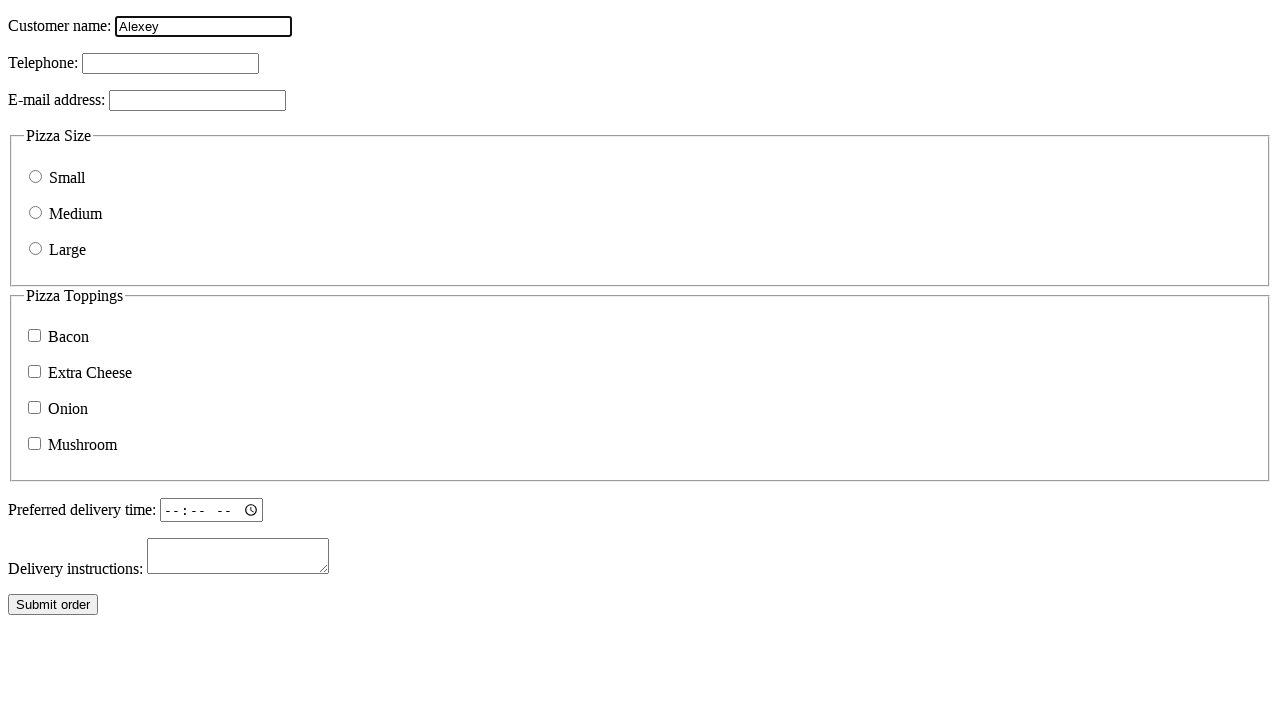

Submitted the form by pressing Enter on form
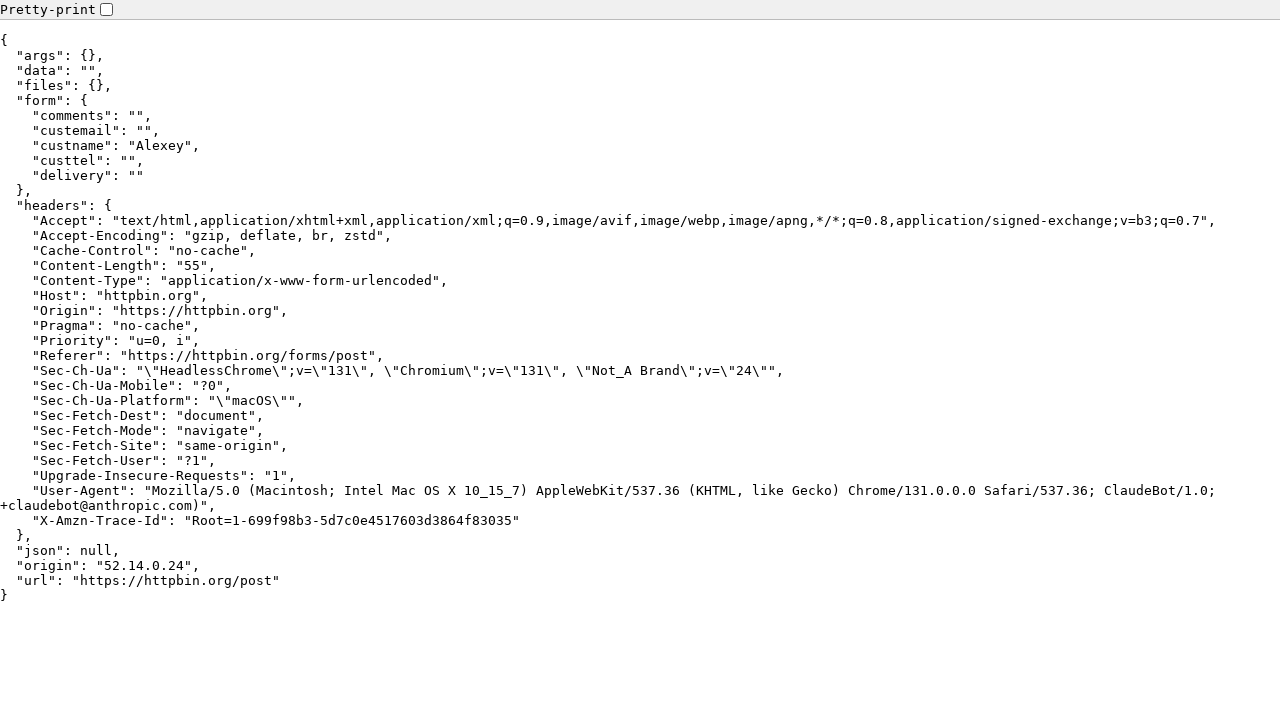

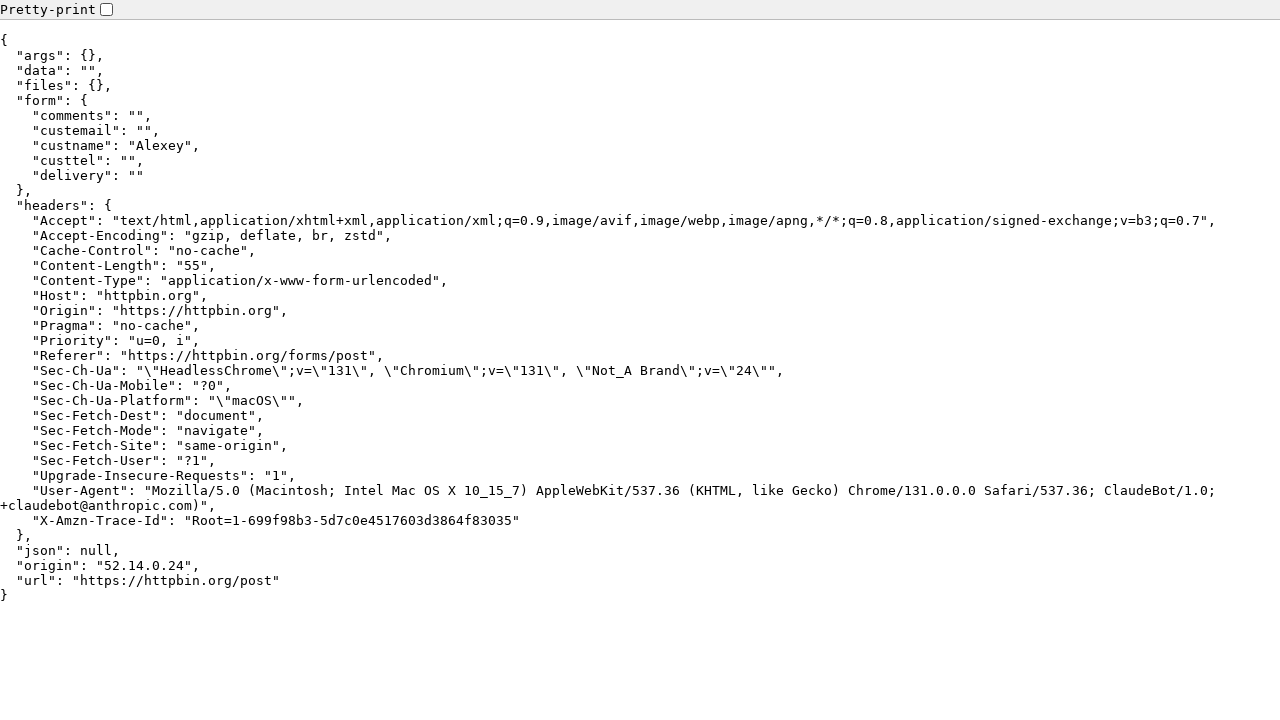